Tests the complete mobile phone purchase flow on demoblaze.com, from selecting a product to completing the purchase and verifying the purchase ID

Starting URL: https://demoblaze.com/

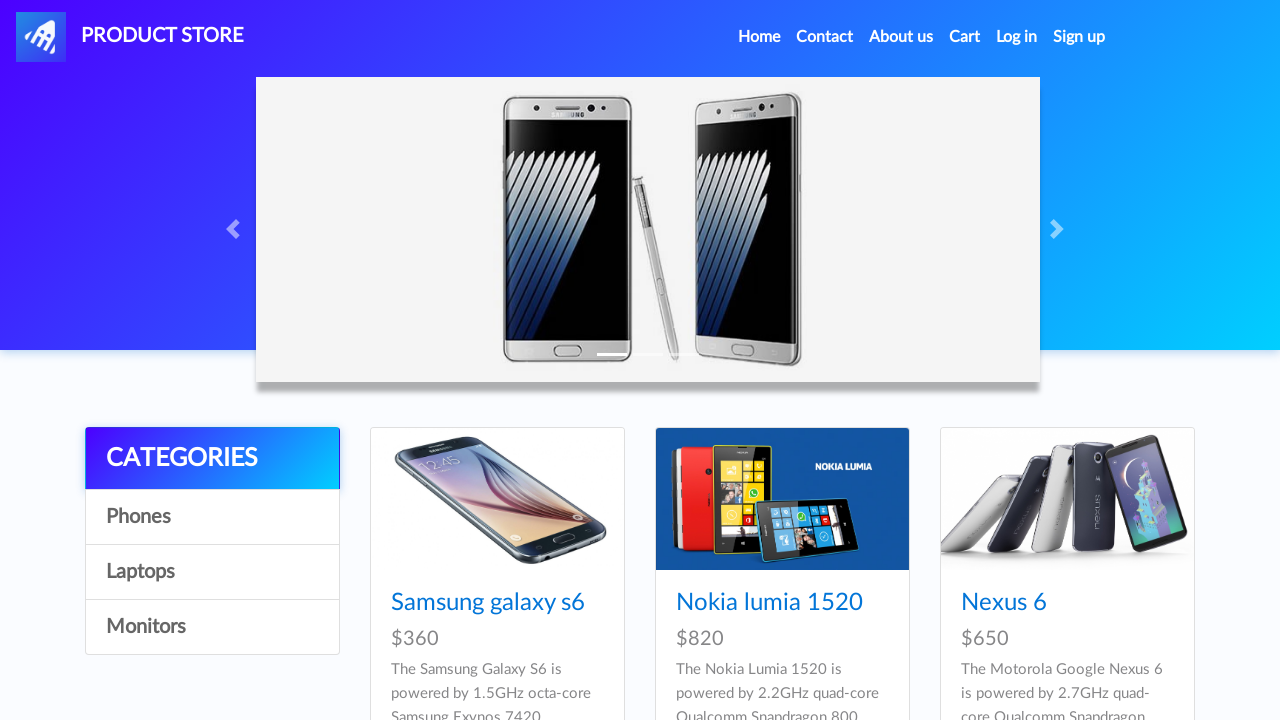

Clicked the first mobile product at (488, 603) on (//h4[@class='card-title']/a)[1]
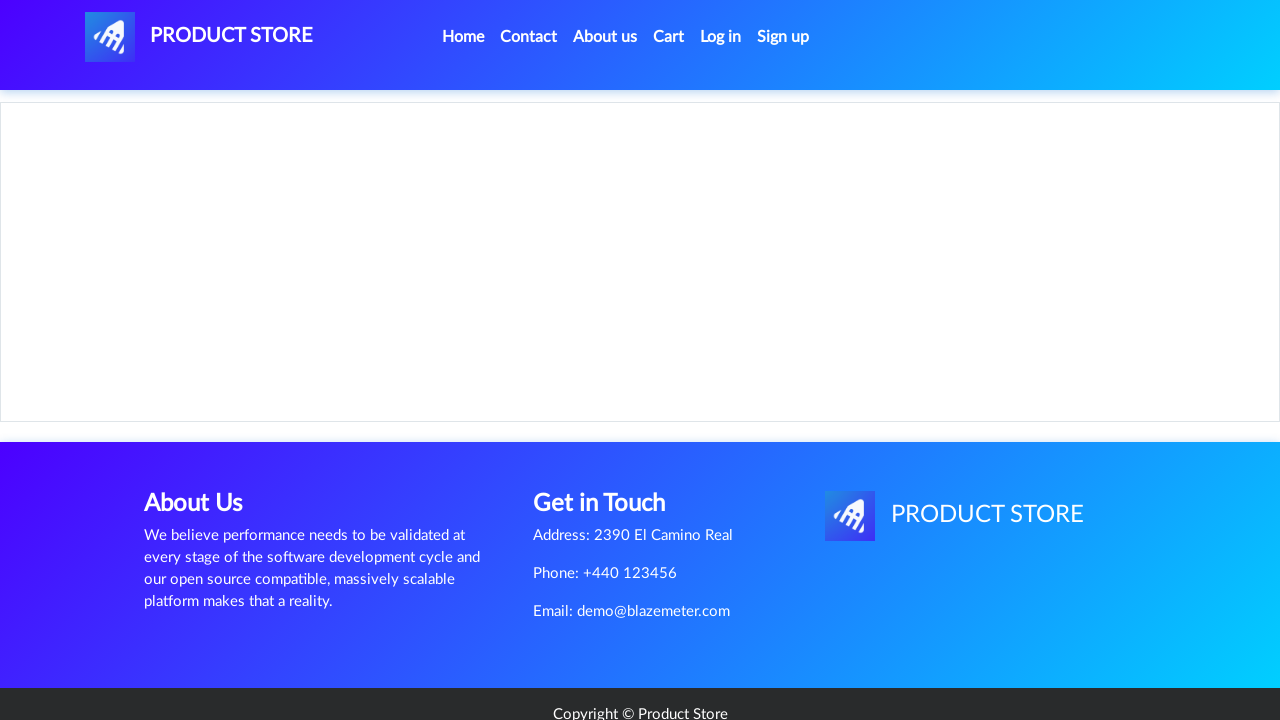

Clicked Add to cart button at (610, 440) on xpath=//a[text()='Add to cart']
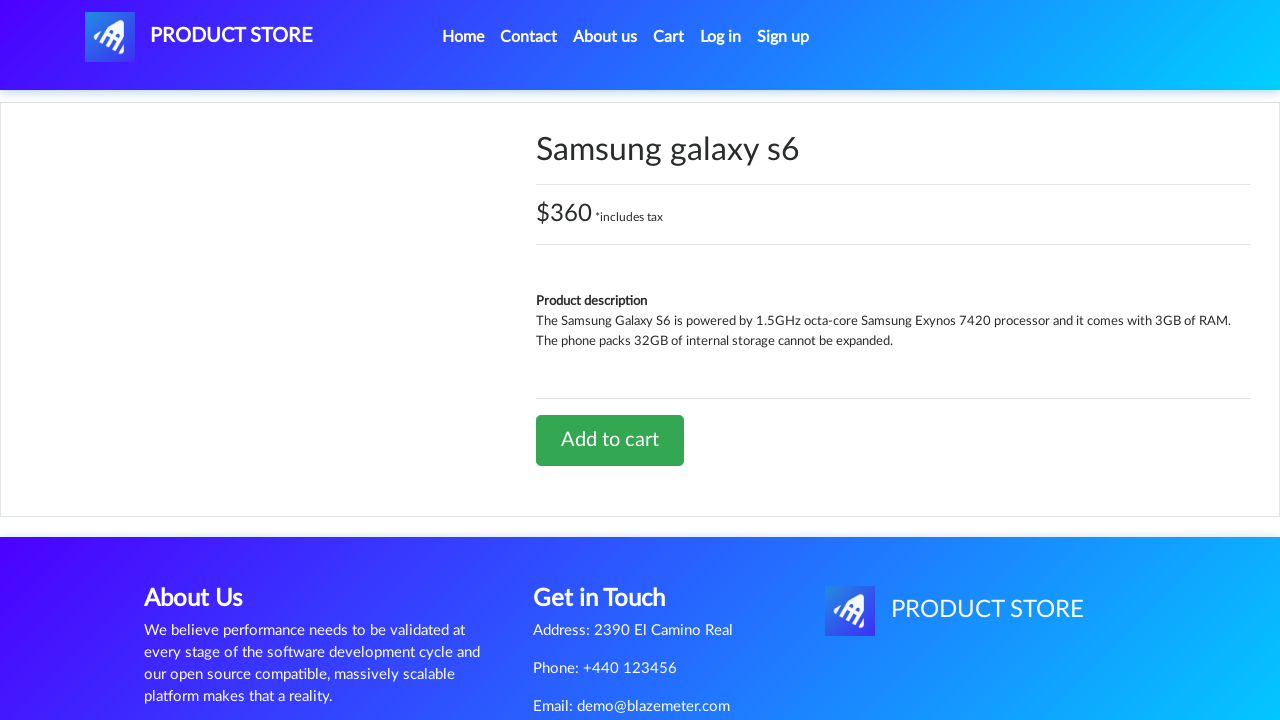

Set up dialog handler to accept alerts
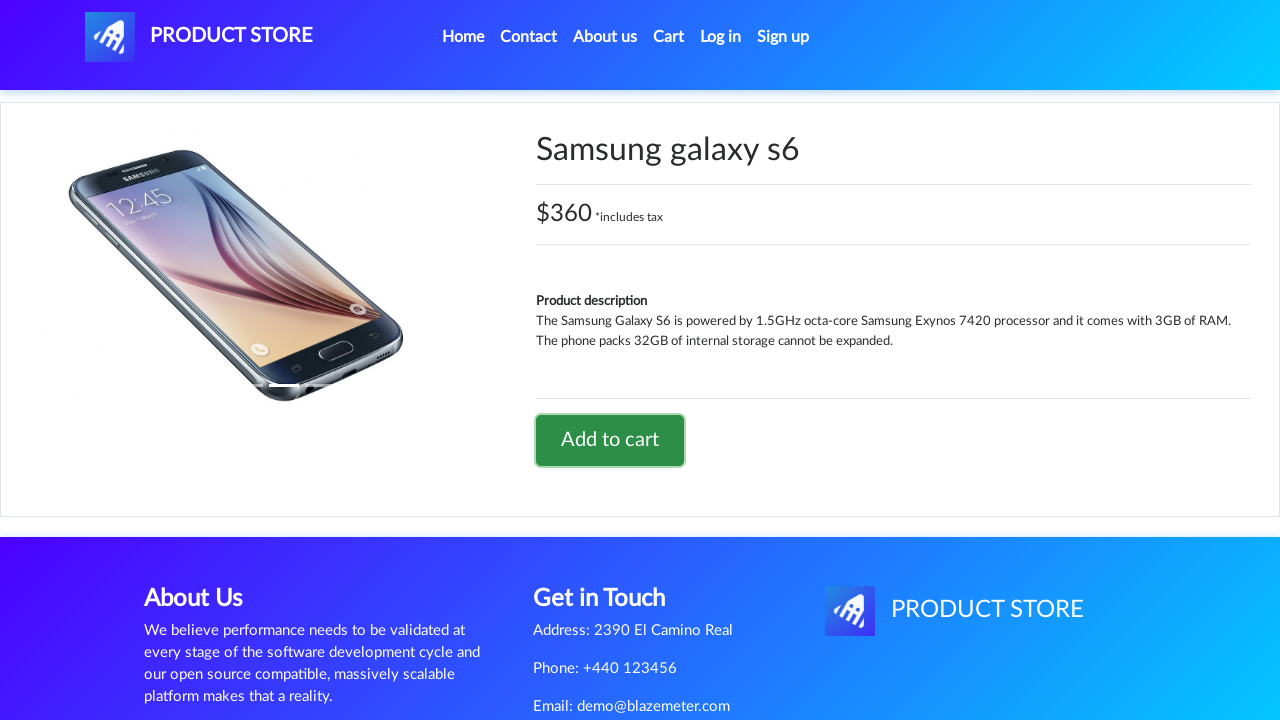

Clicked Cart option in menu at (669, 37) on xpath=//a[text()='Cart']
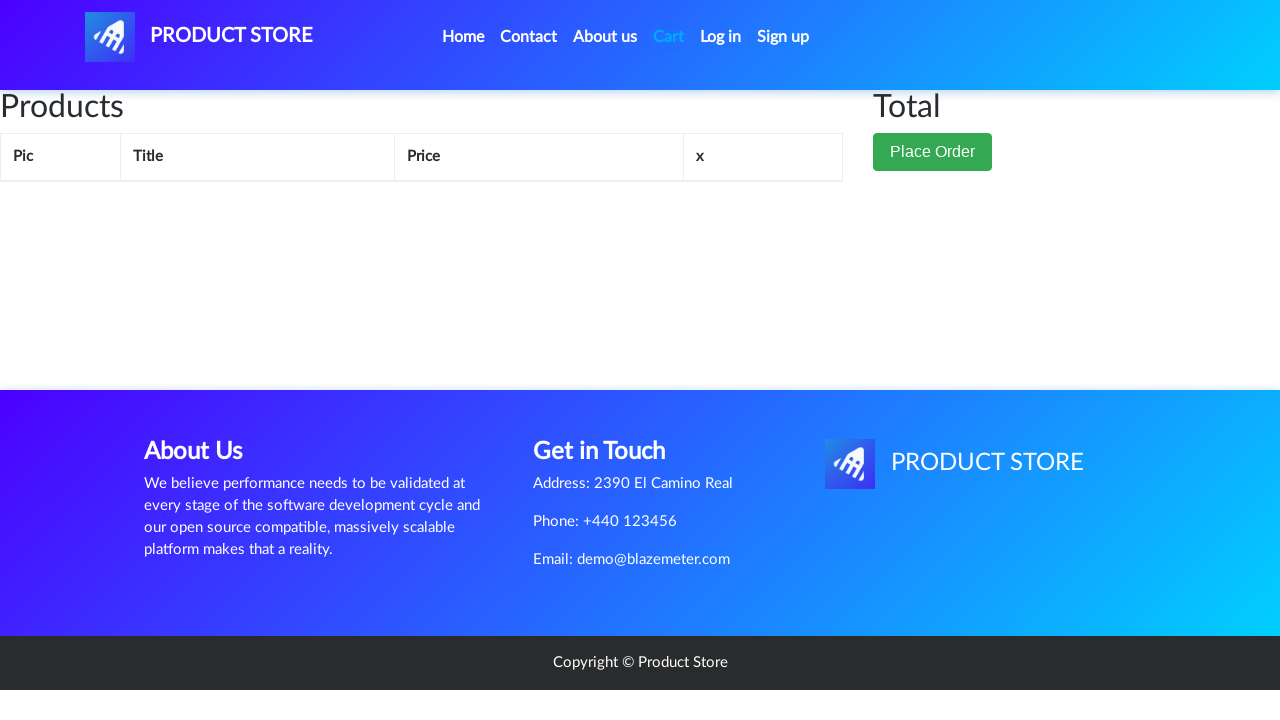

Clicked Place Order button at (933, 152) on xpath=//button[text()='Place Order']
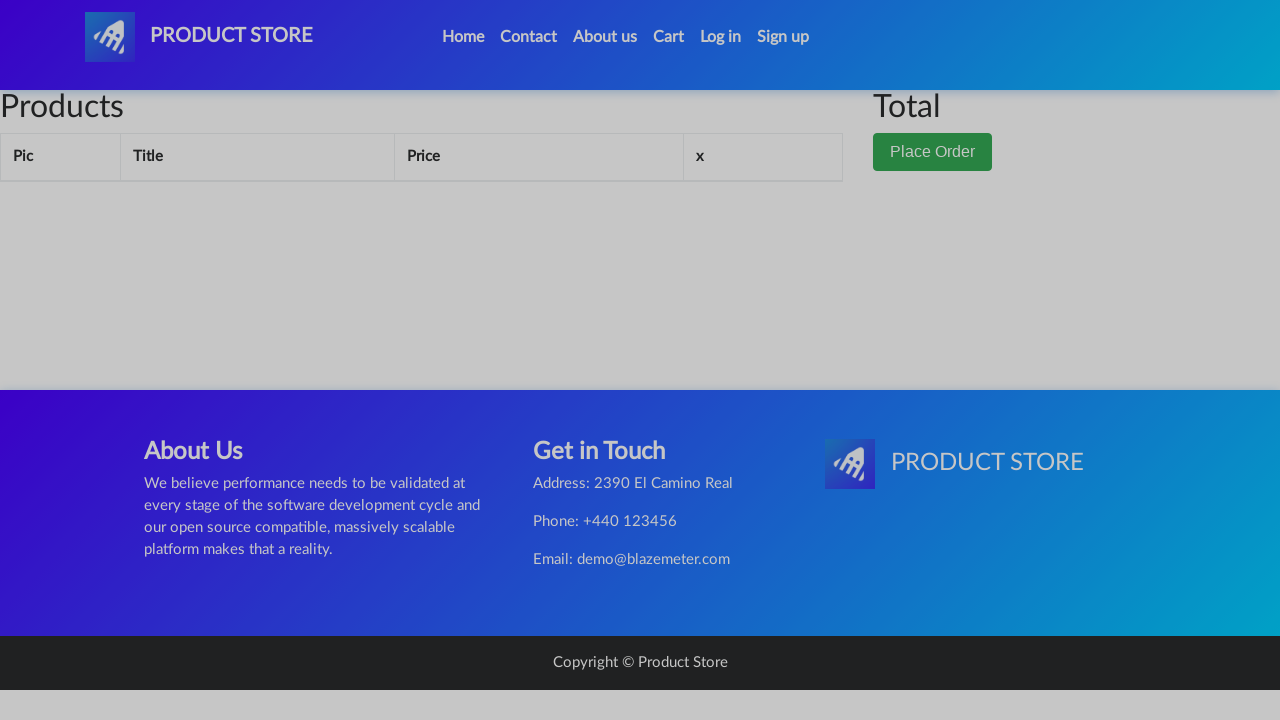

Filled in name field with 'Ramesh Aravindh' on #name
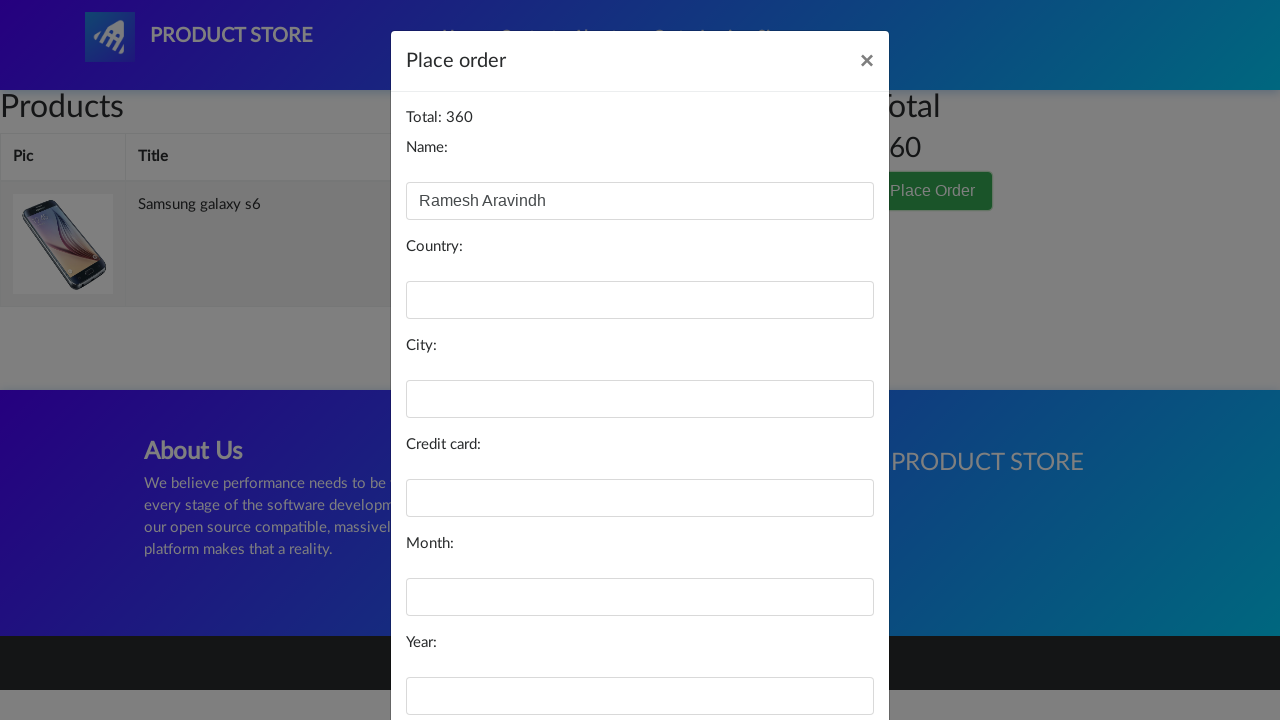

Filled in credit card number on #card
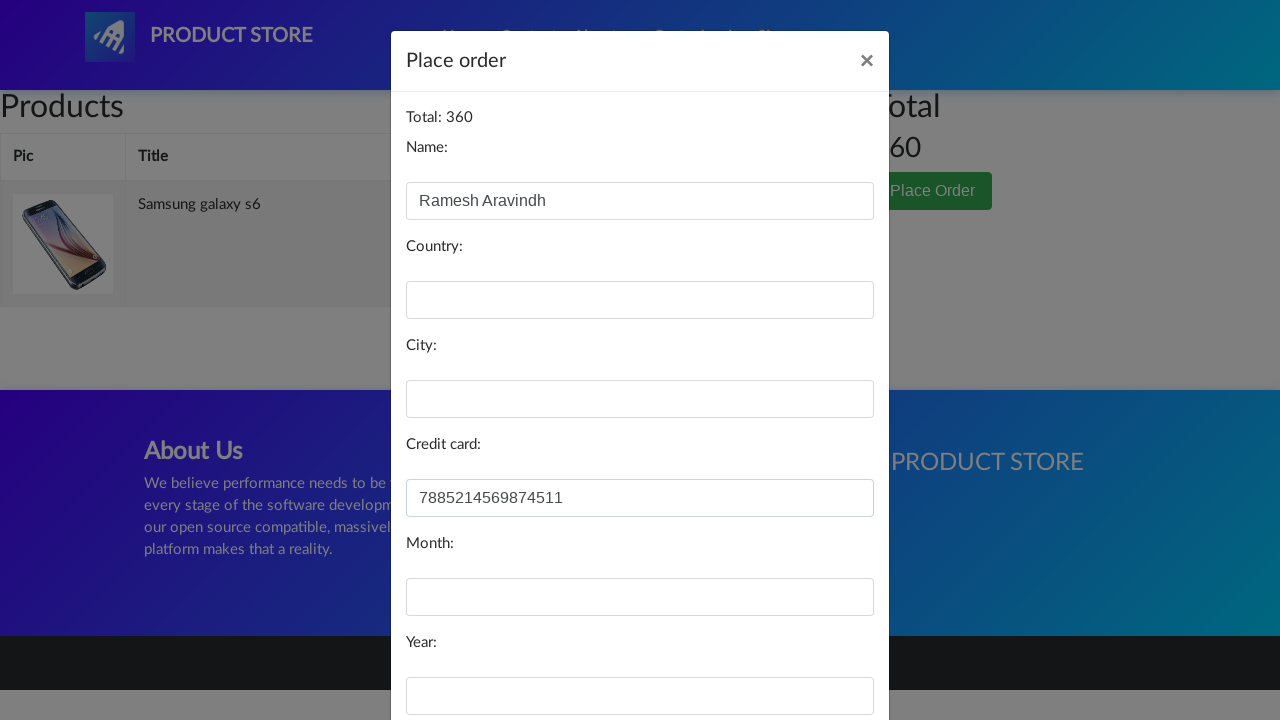

Clicked Purchase button at (823, 655) on xpath=//button[text()='Purchase']
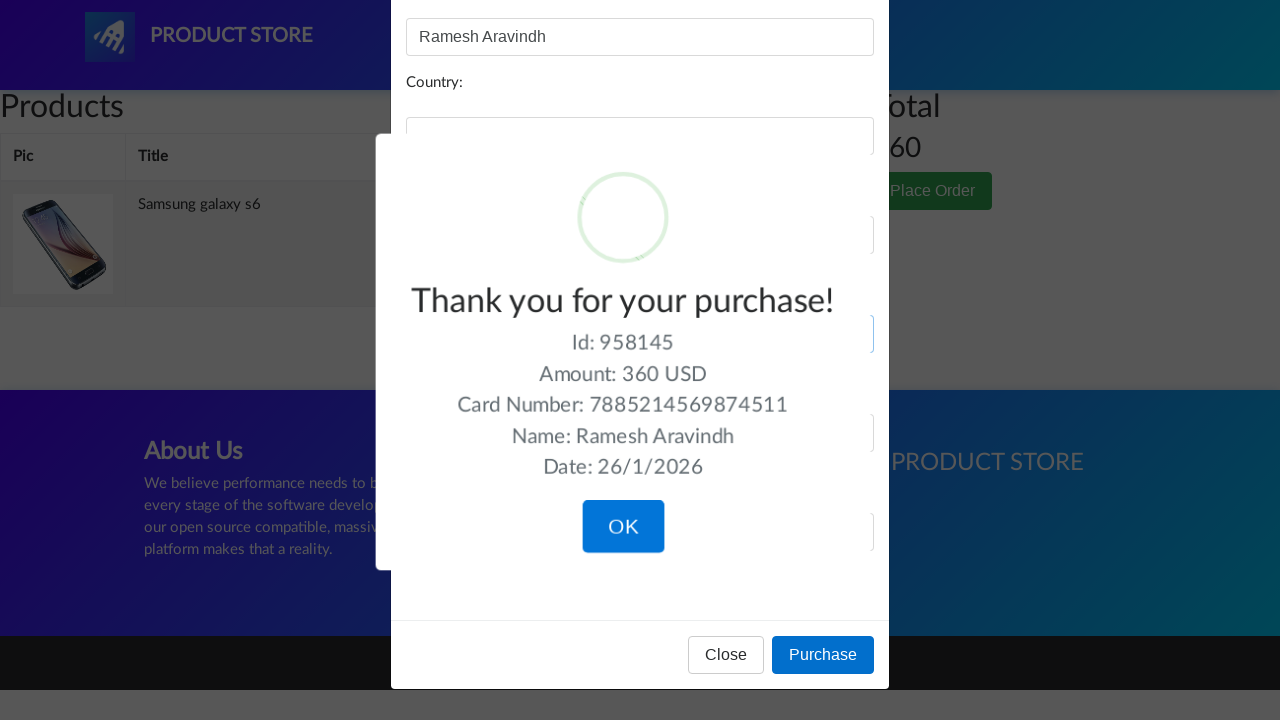

Purchase confirmation loaded with purchase ID displayed
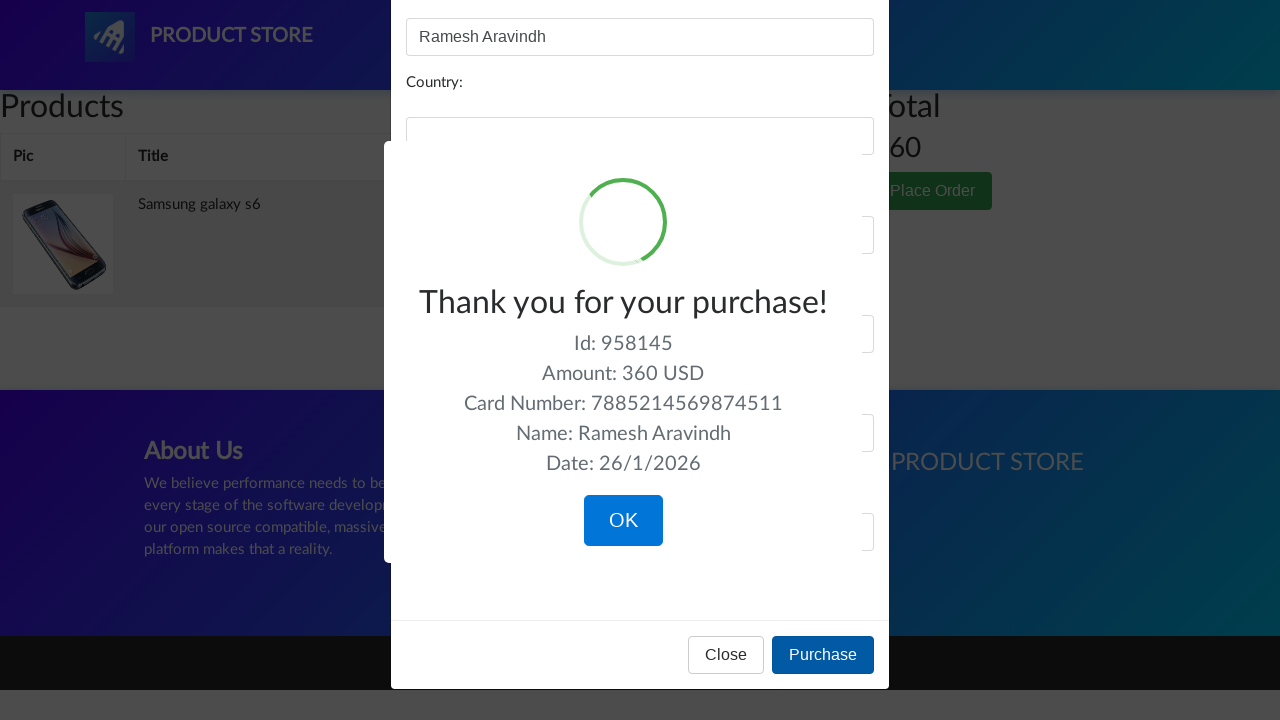

Retrieved purchase ID text: Id: 958145Amount: 360 USDCard Number: 7885214569874511Name: Ramesh AravindhDate: 26/1/2026
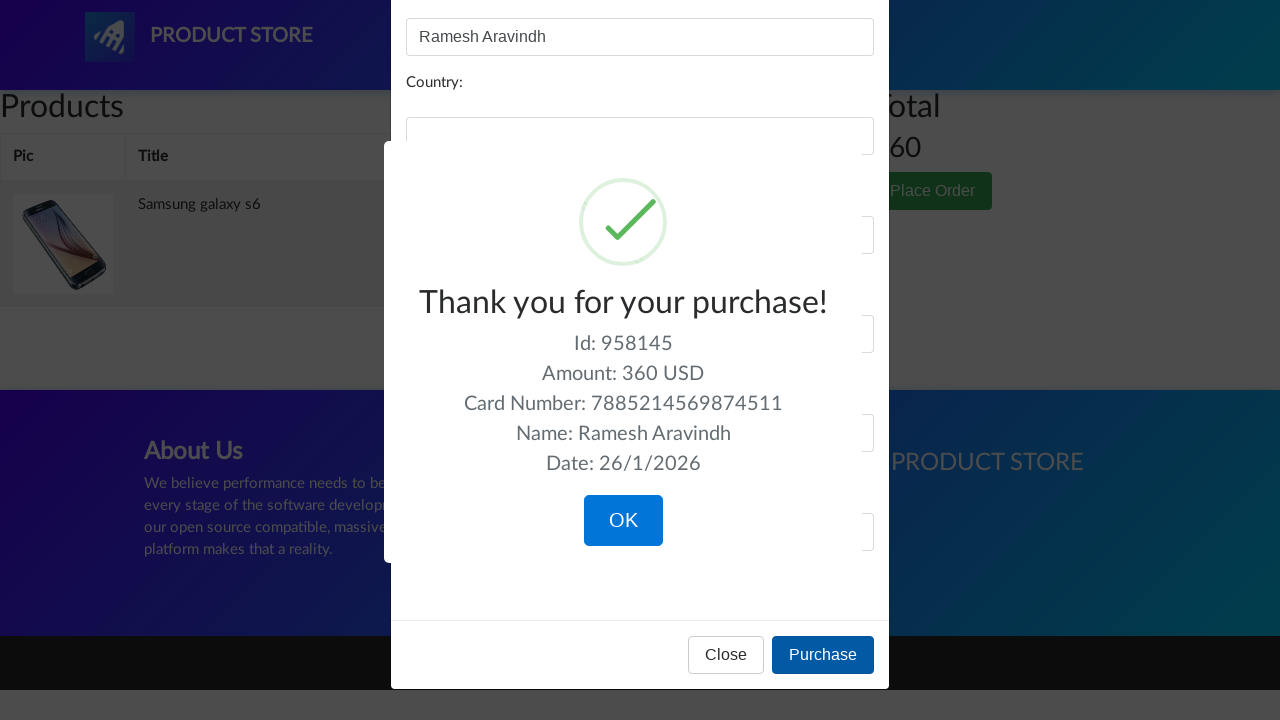

Clicked OK button to complete purchase flow at (623, 521) on xpath=//button[@class='confirm btn btn-lg btn-primary']
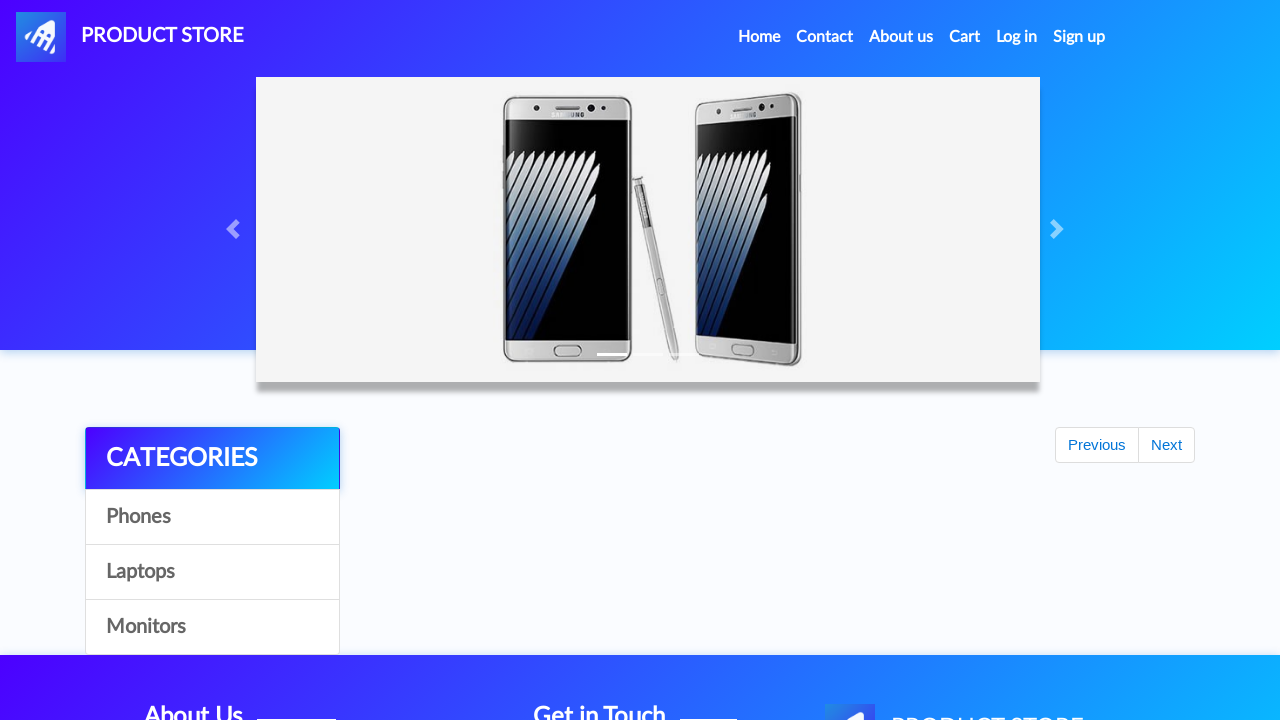

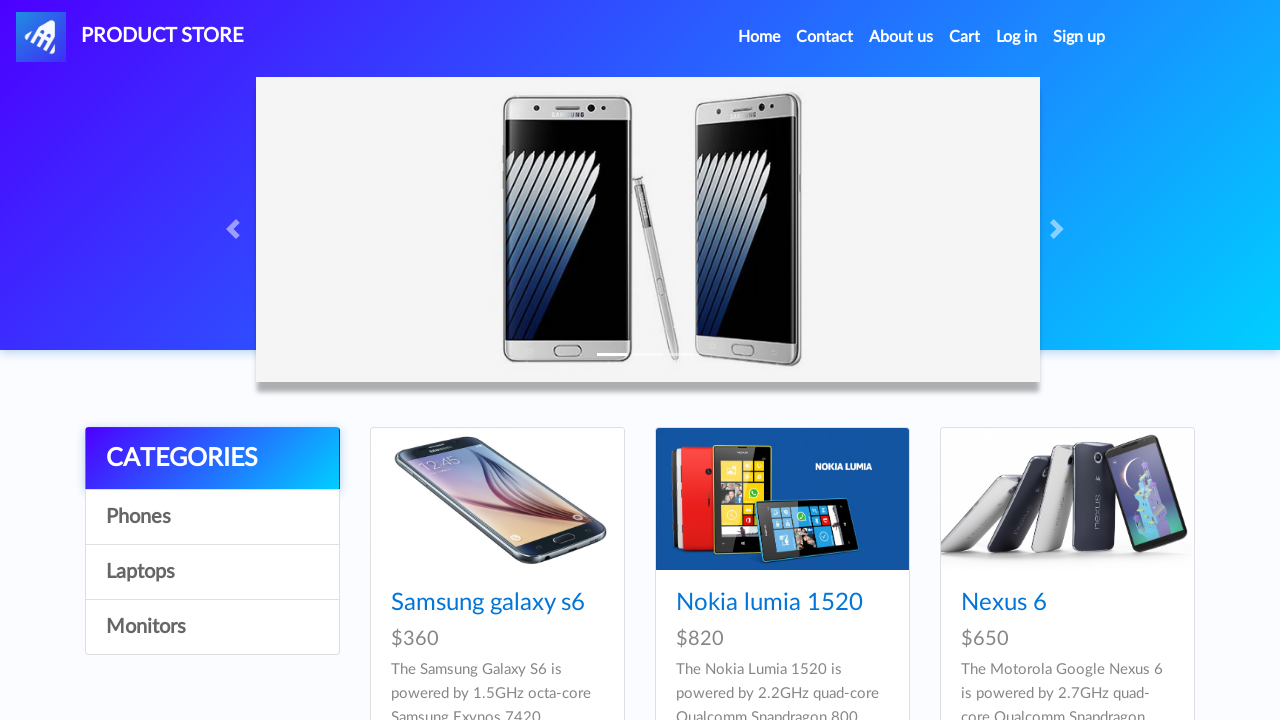